Tests an explicit wait scenario by waiting for a price to reach $100, then solving a mathematical problem and submitting the answer

Starting URL: http://suninjuly.github.io/explicit_wait2.html

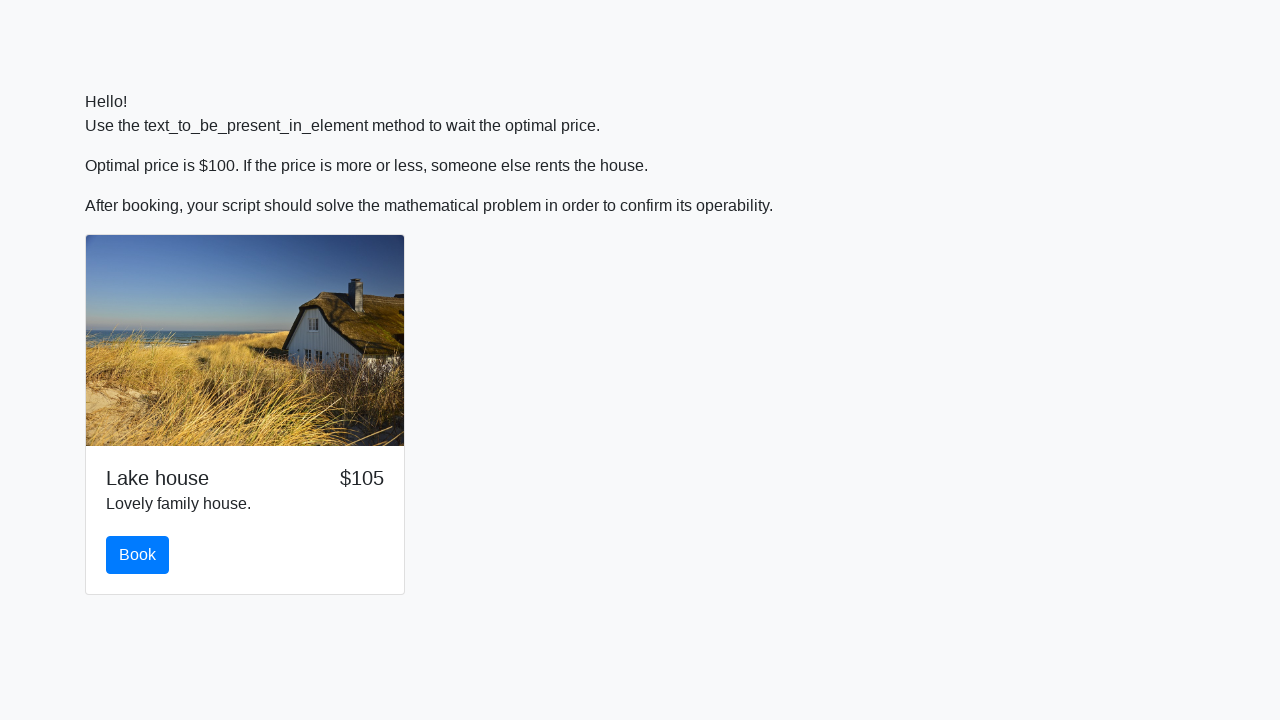

Waited for price to reach $100
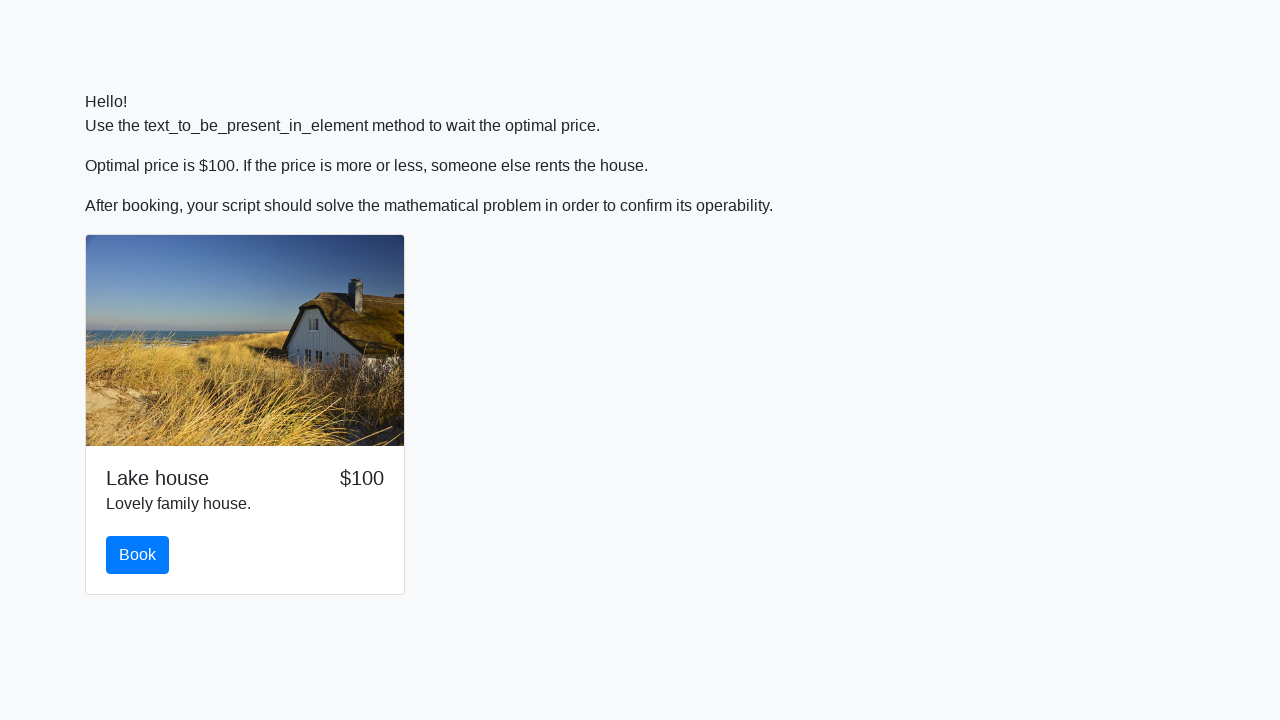

Clicked the book button at (138, 555) on #book
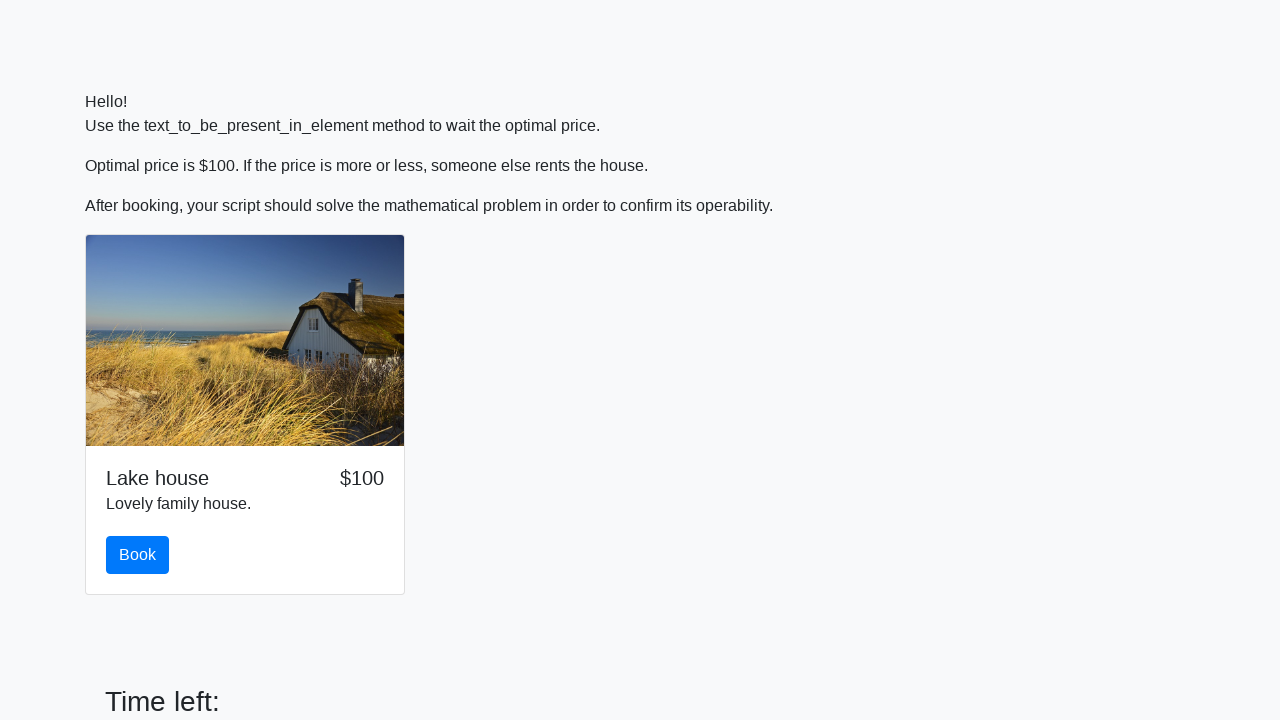

Retrieved the value for calculation from #input_value
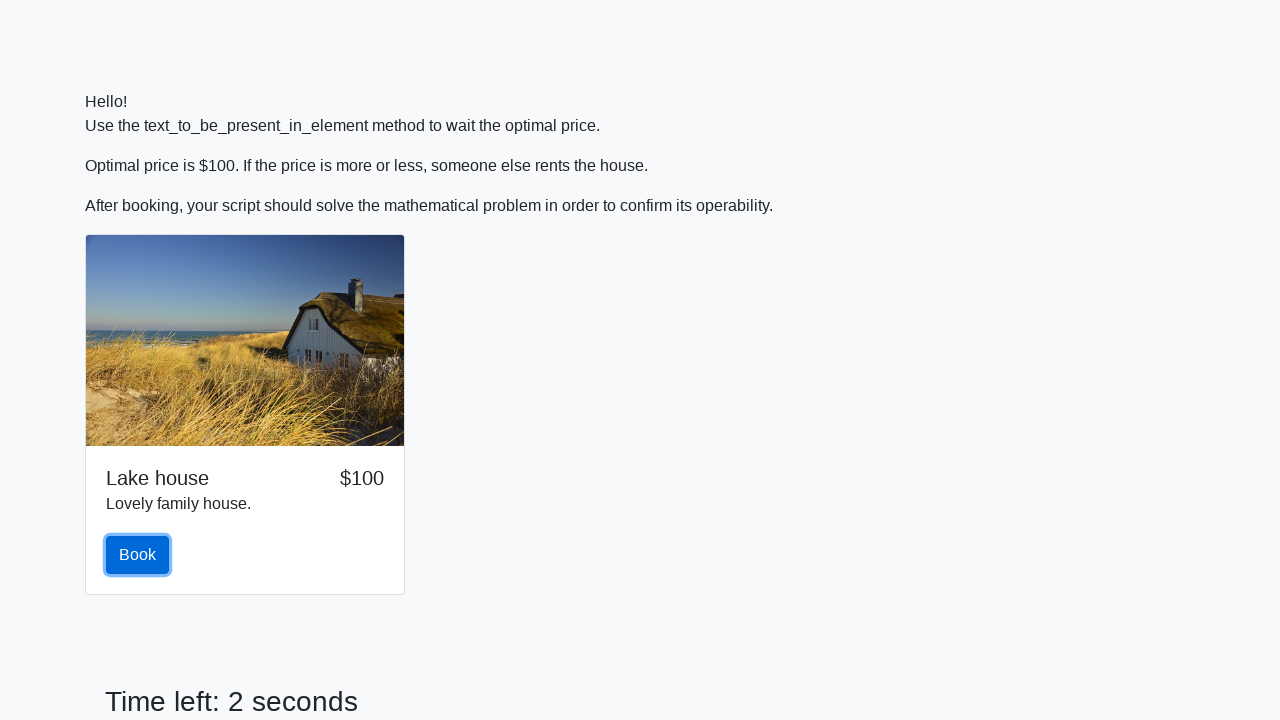

Parsed x value as integer: 798
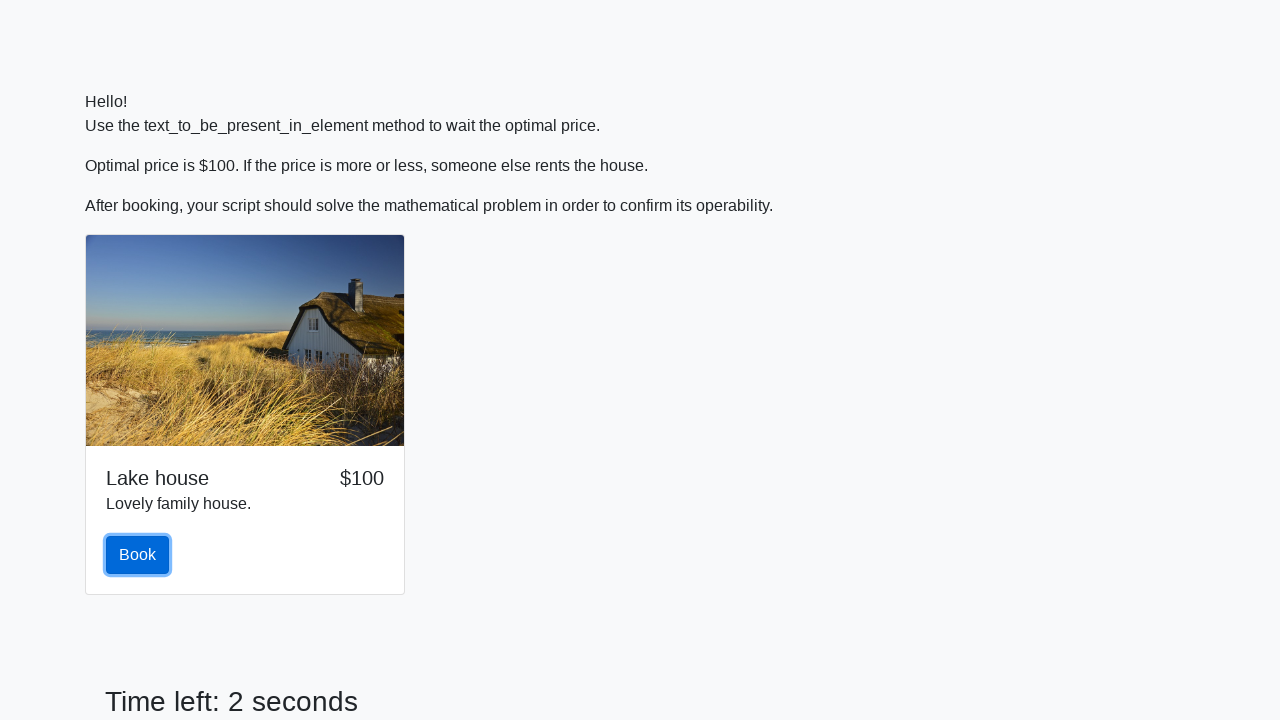

Calculated result using formula log(abs(12*sin(x))): -0.8544841192247528
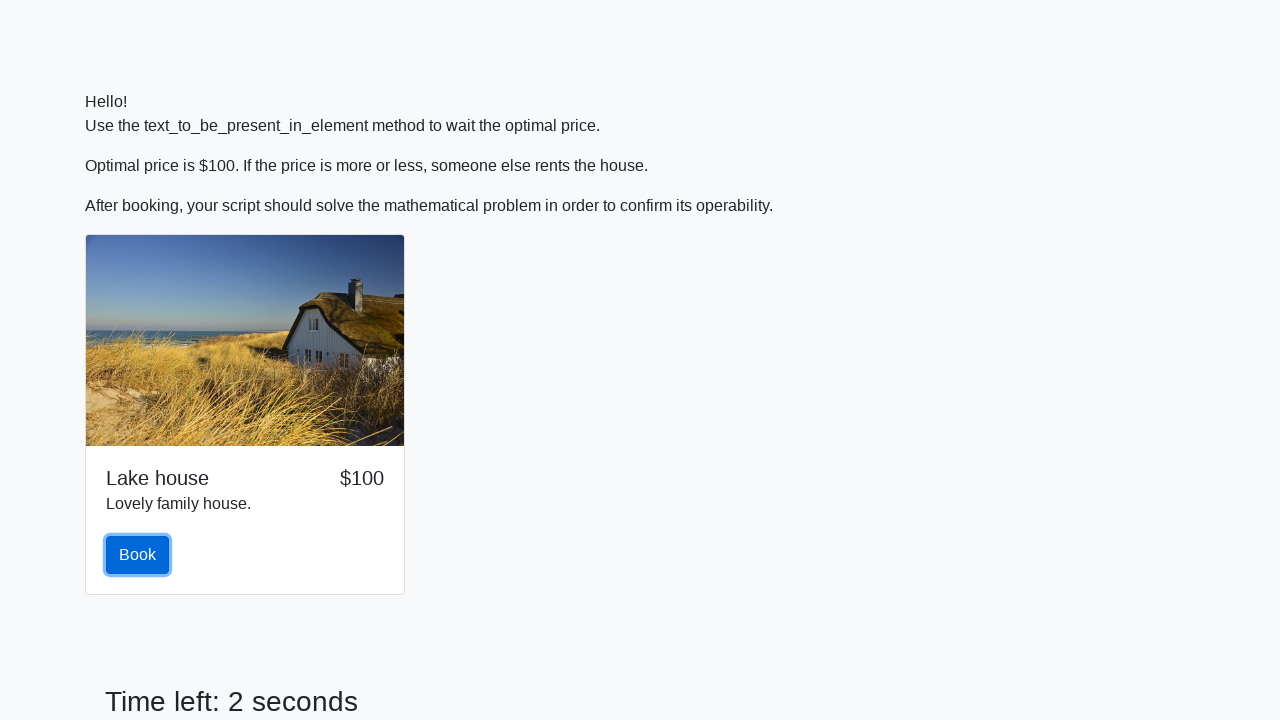

Filled answer field with calculated result on #answer
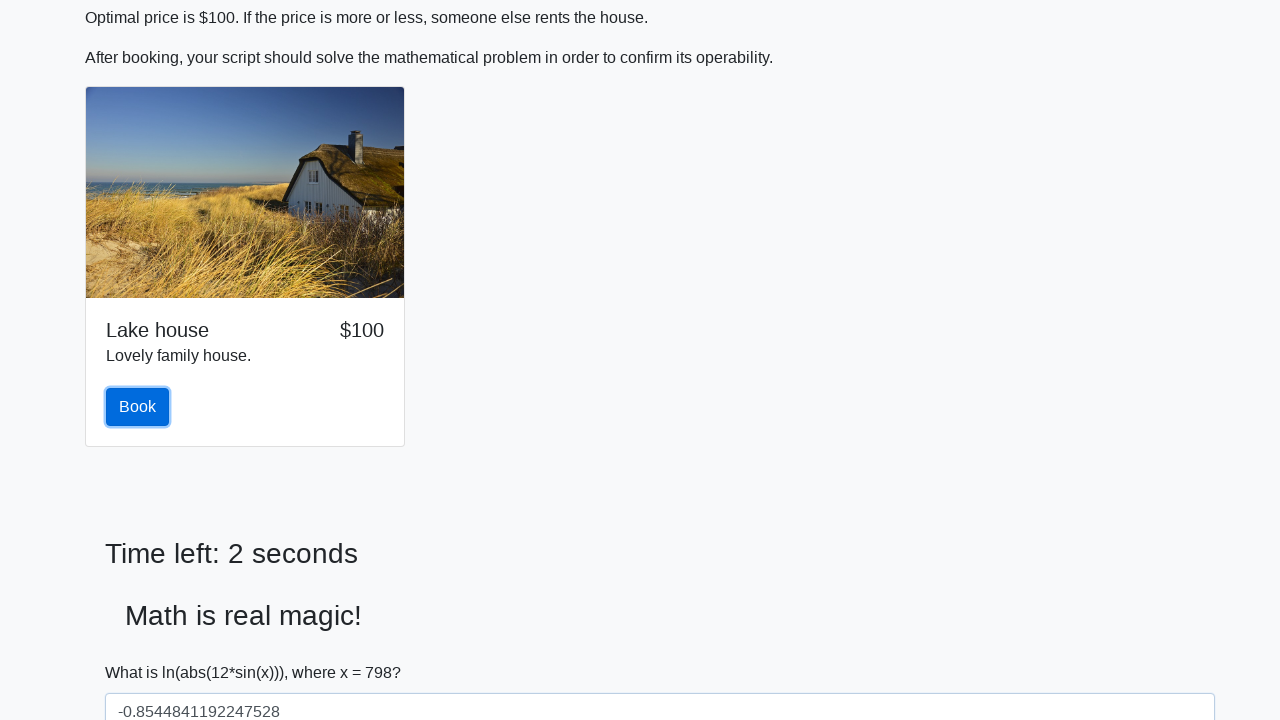

Clicked the solve button to submit the answer at (143, 651) on #solve
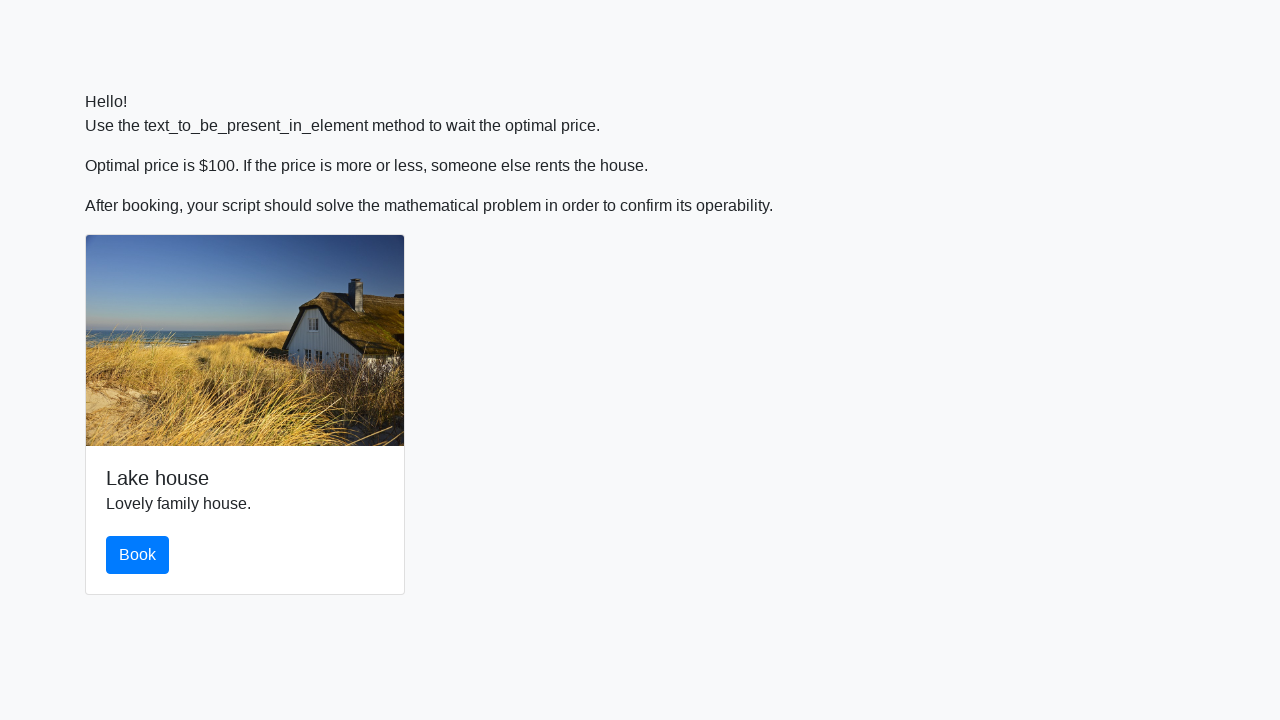

Set up alert dialog handler to accept dialogs
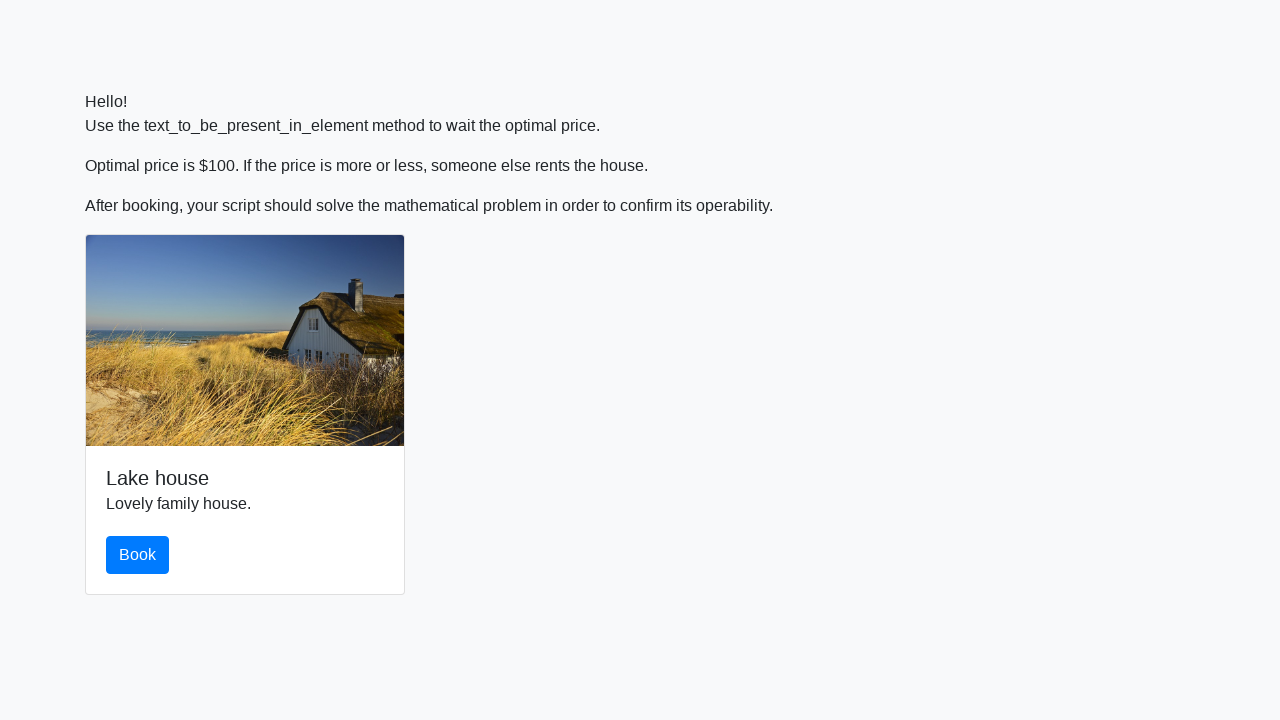

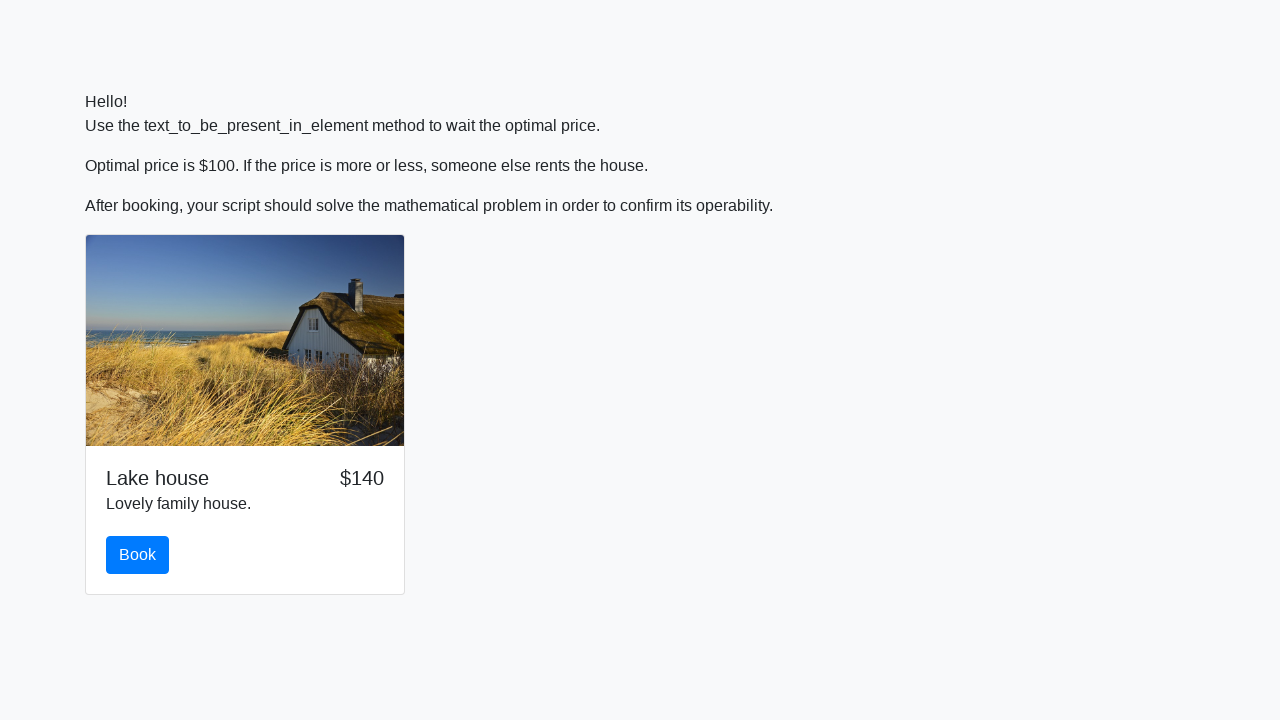